Tests date input field by entering a date value

Starting URL: https://www.selenium.dev/selenium/web/web-form.html

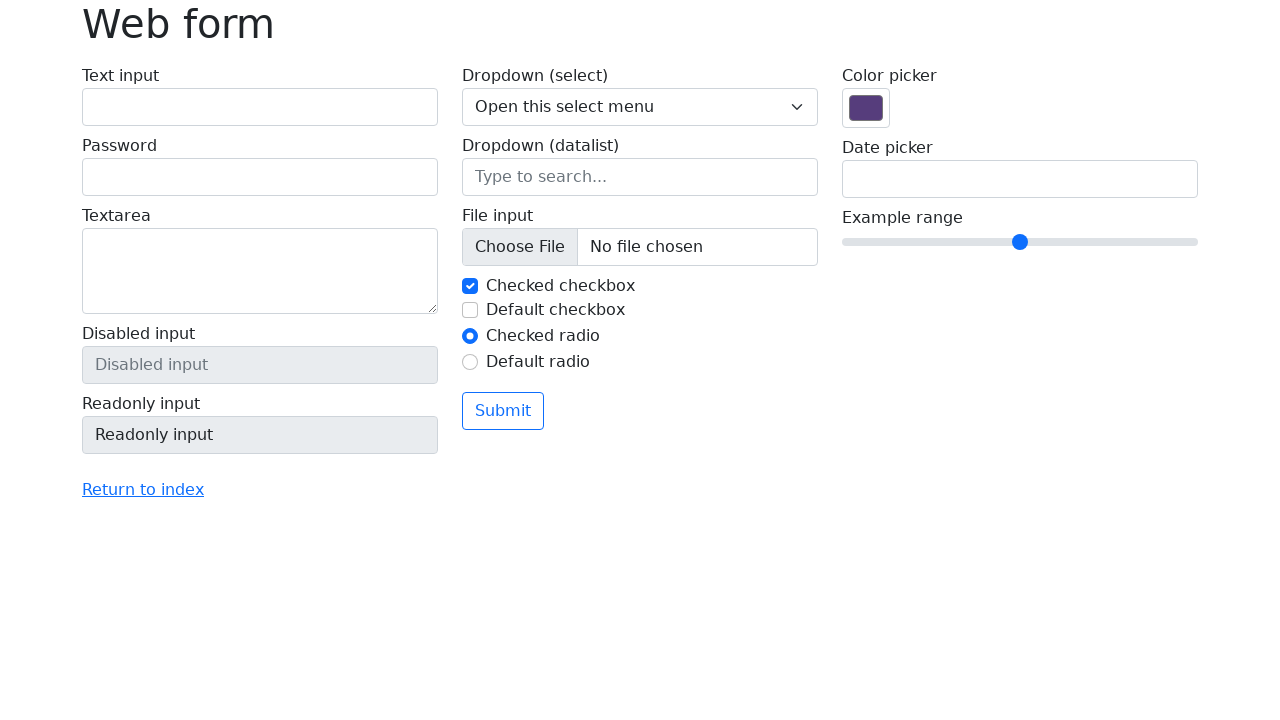

Filled date input field with '01/03/2024' on input[name='my-date']
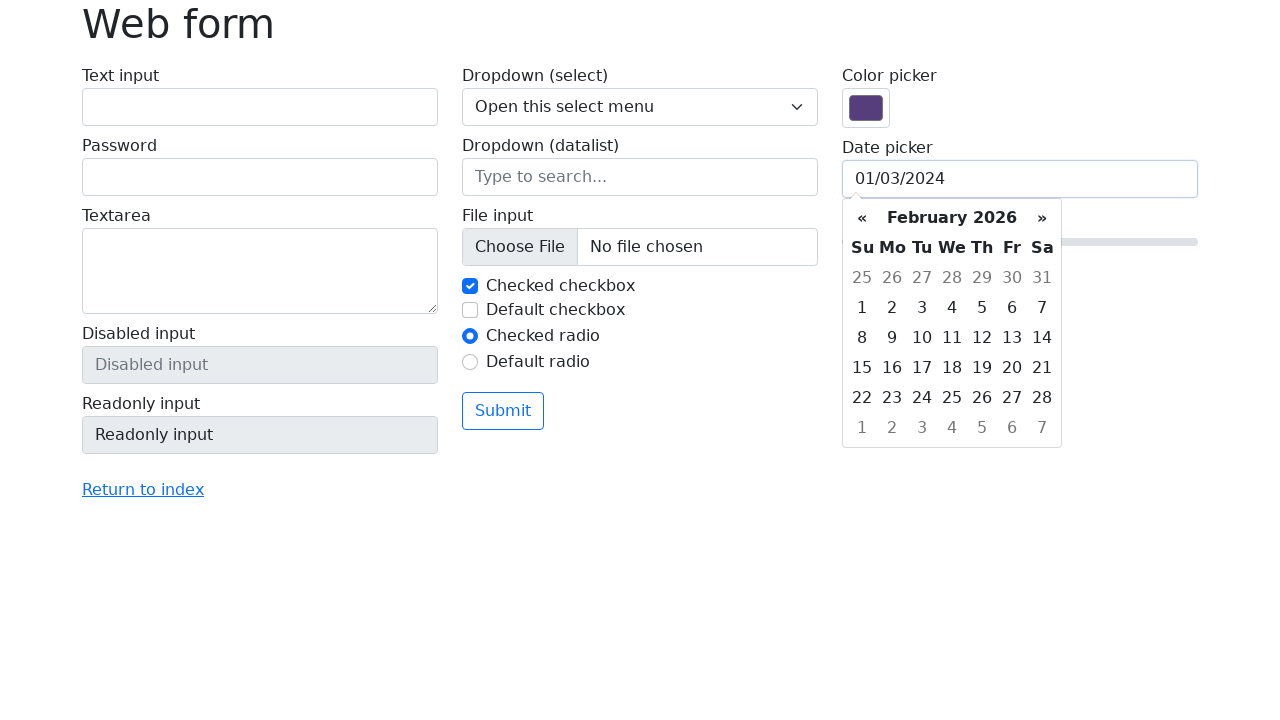

Pressed Tab key to move to next field
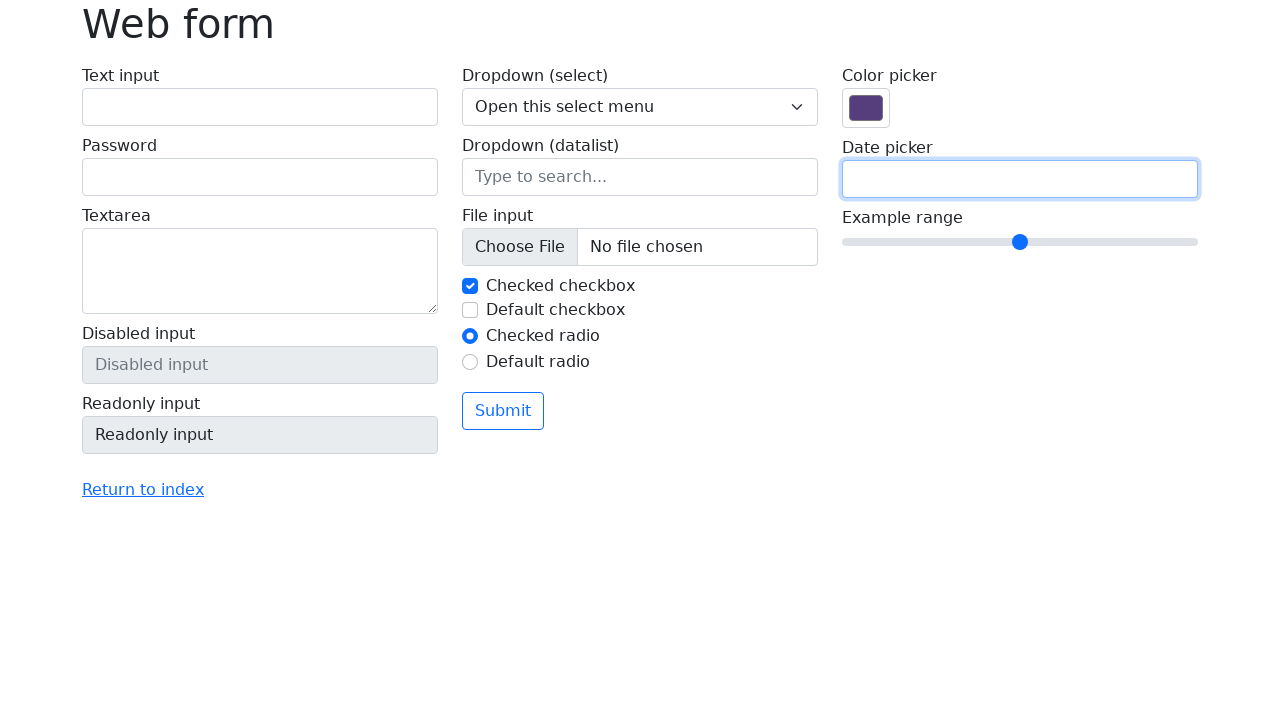

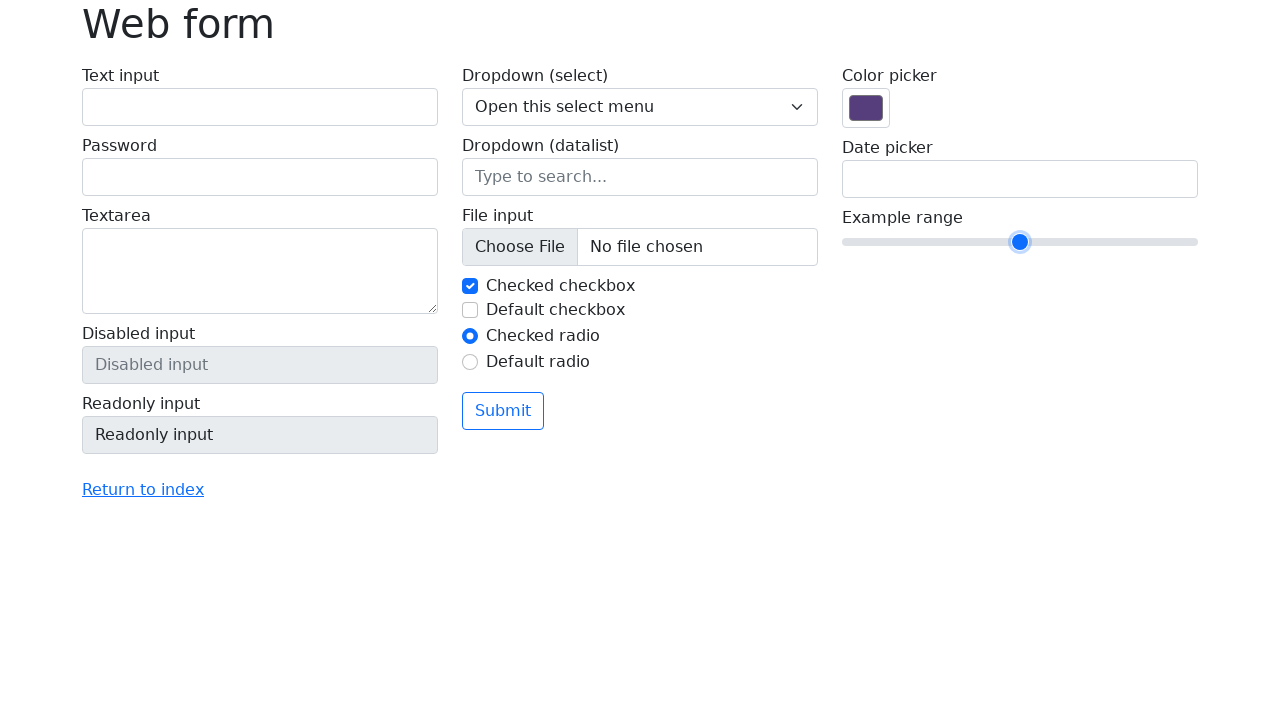